Tests dynamic loading by clicking a start button and verifying that "Hello World!" text appears after the loading completes (with longer wait time).

Starting URL: https://automationfc.github.io/dynamic-loading/

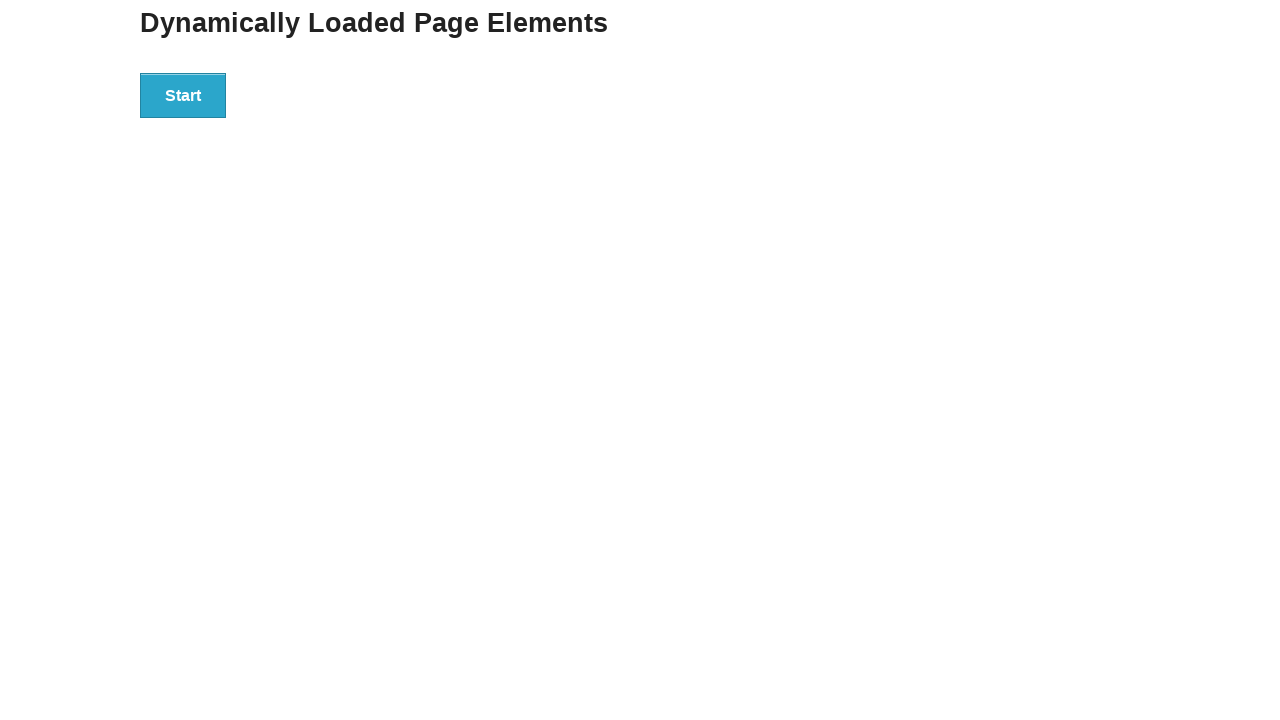

Clicked the start button to trigger dynamic loading at (183, 95) on xpath=//div[@id='start']/button
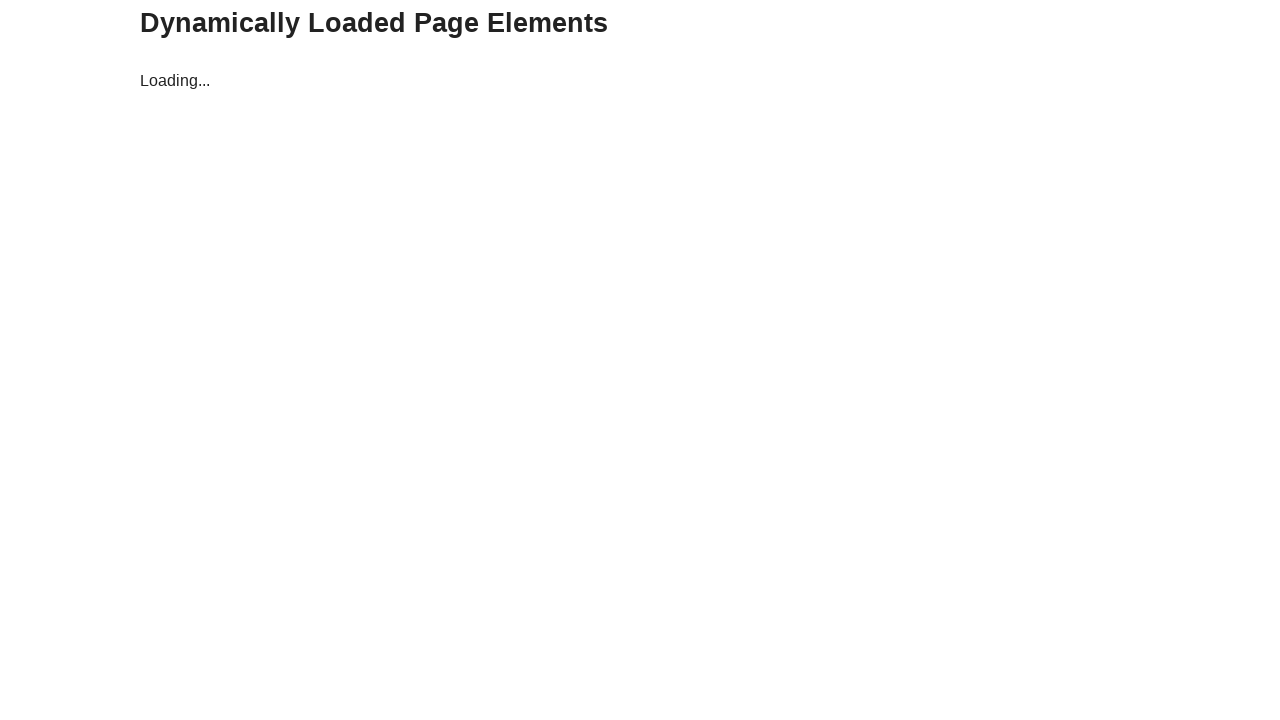

Loading completed and finish text element appeared
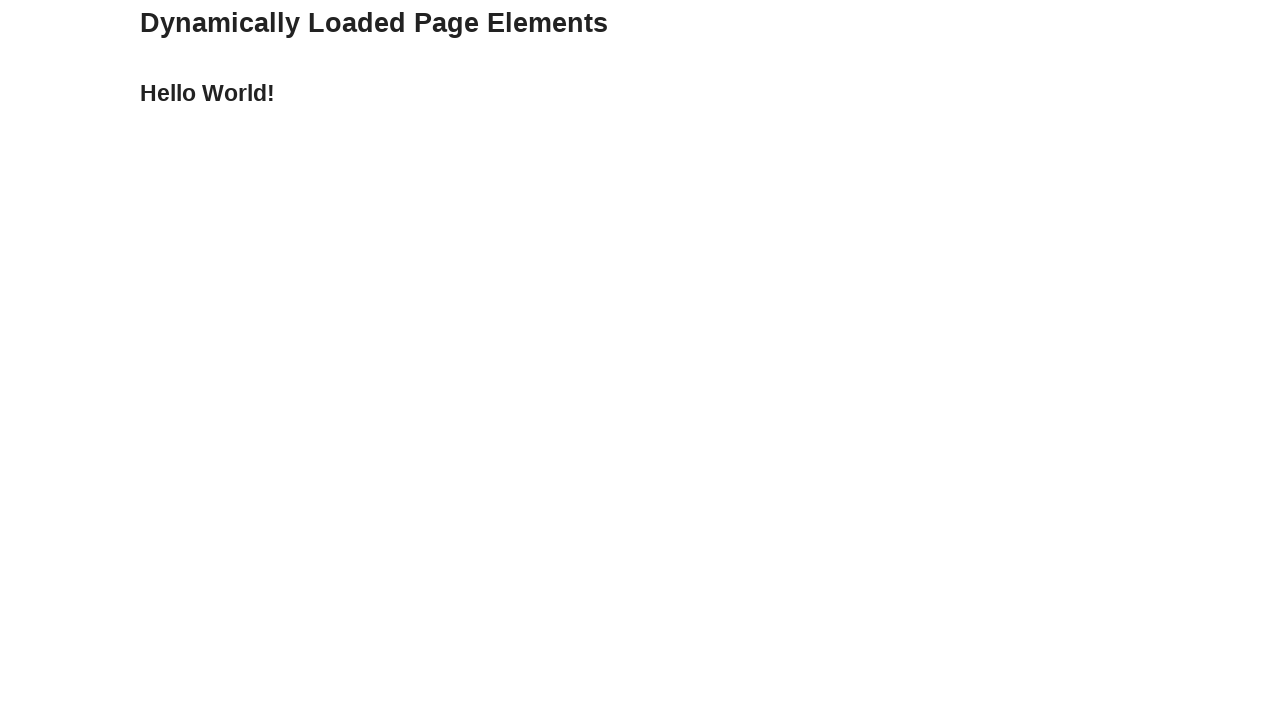

Verified 'Hello World!' text is displayed after dynamic loading
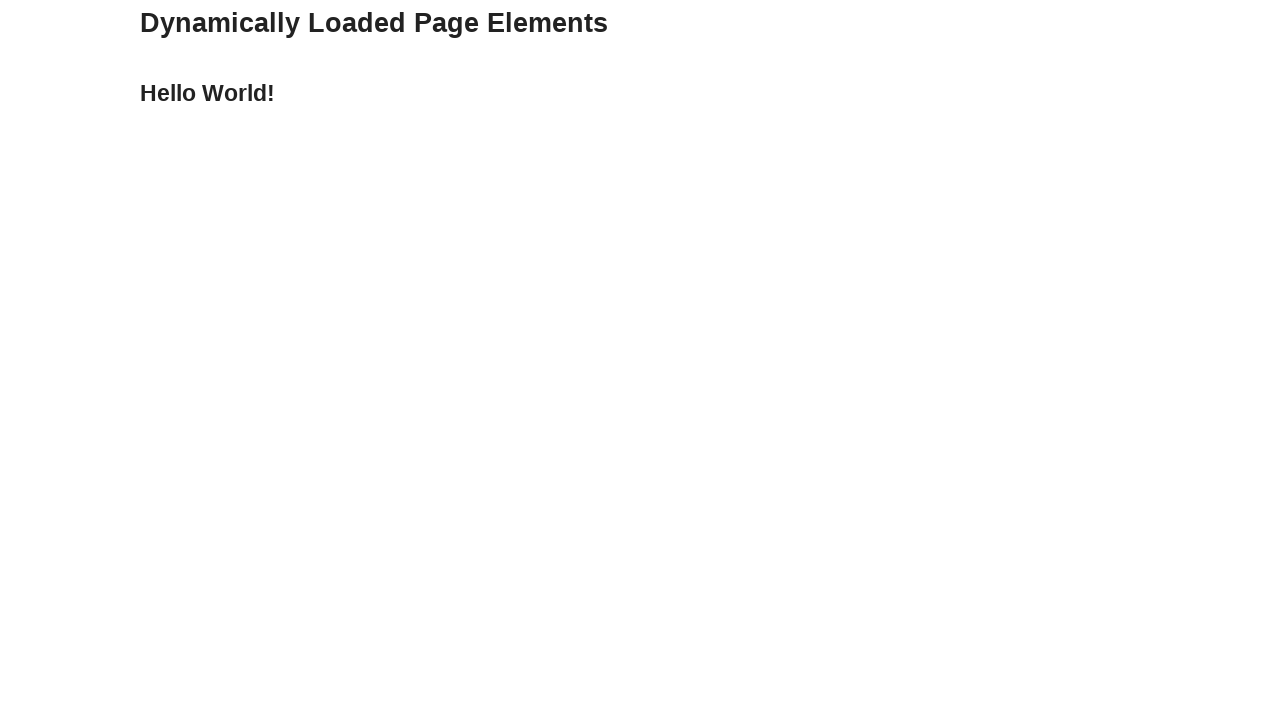

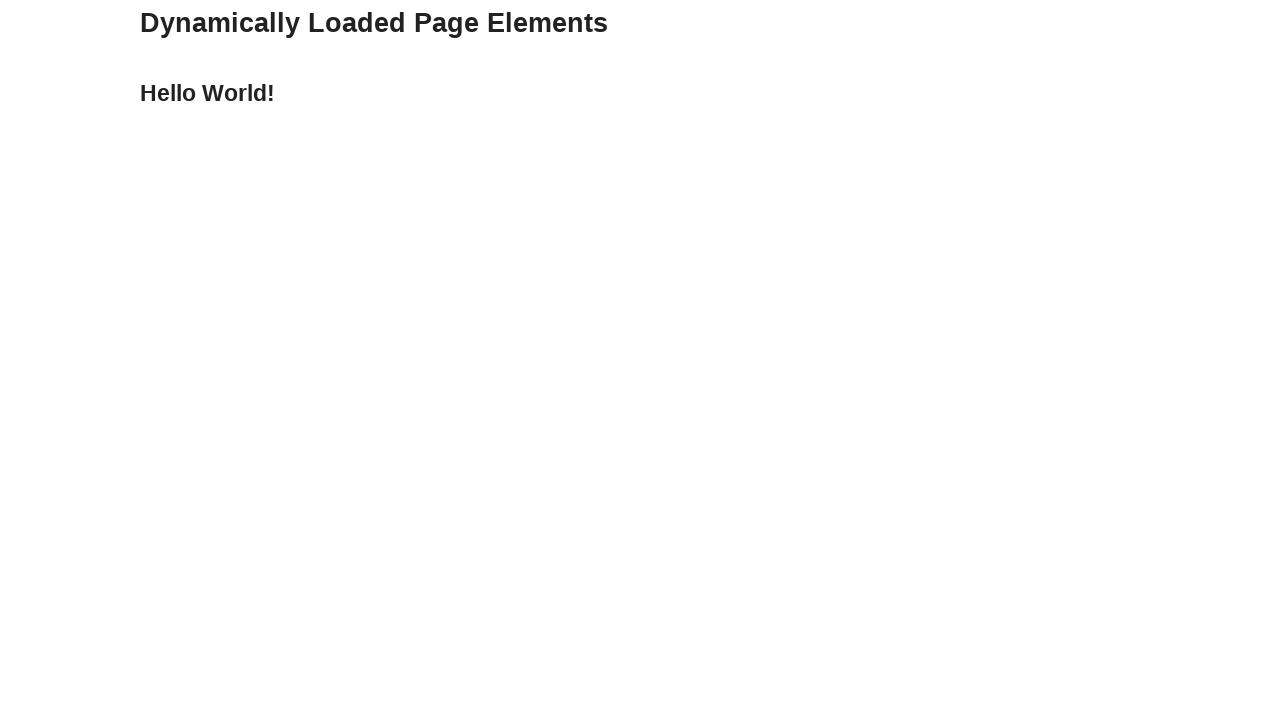